Tests searching for an element by link text (a calculated number), clicking it, filling out a form with personal information fields (first name, last name, city, country), and submitting the form.

Starting URL: http://suninjuly.github.io/find_link_text.html

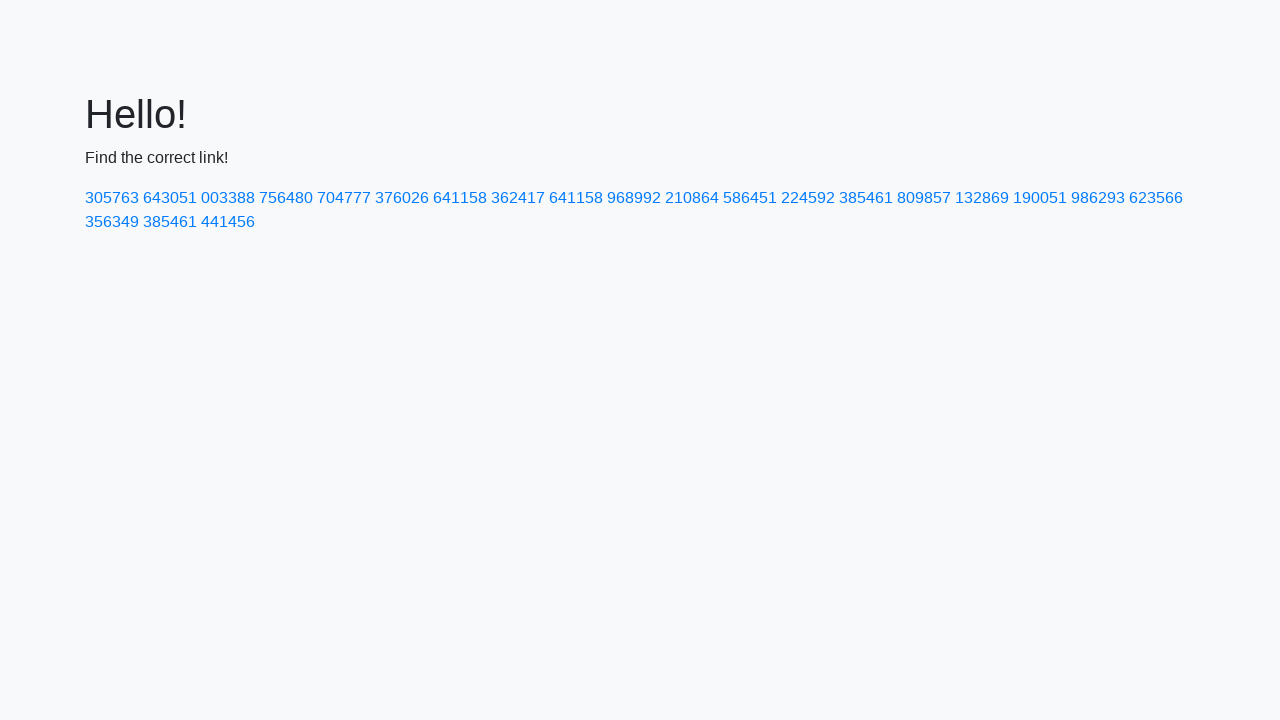

Clicked link with calculated text '224592' at (808, 198) on a:text-is('224592')
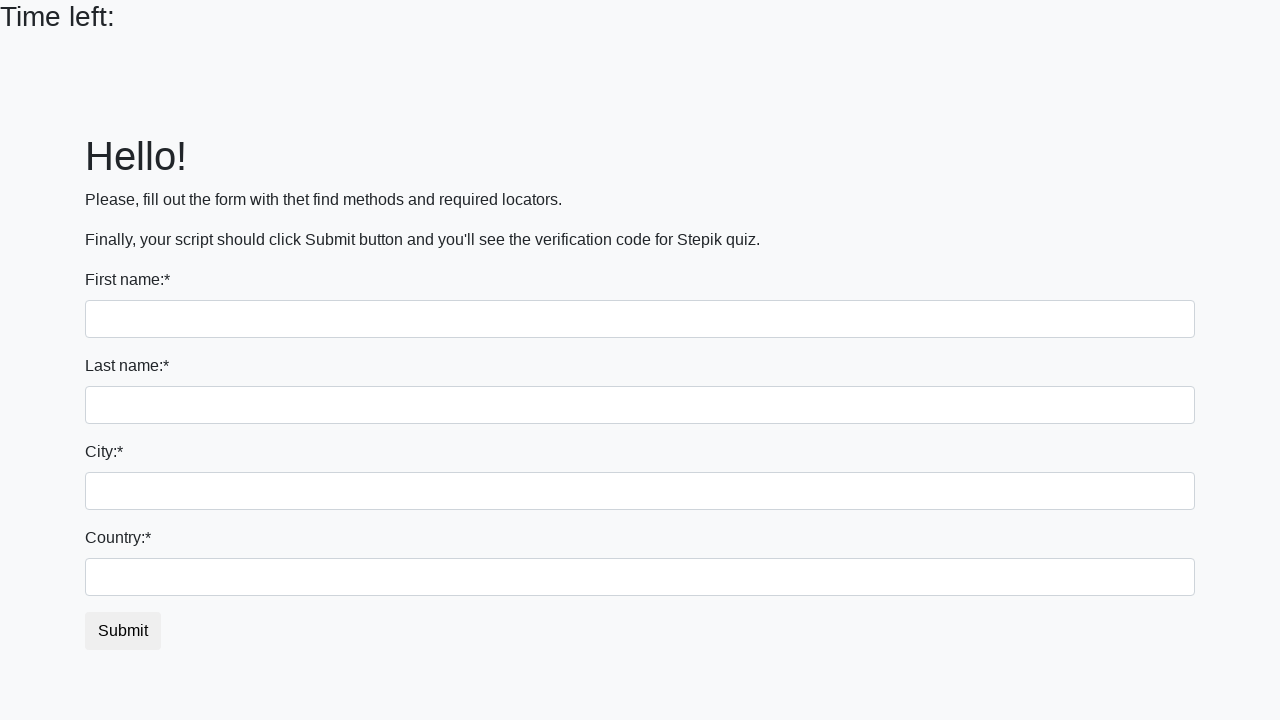

Filled first name field with 'Alexander' on input[name='first_name']
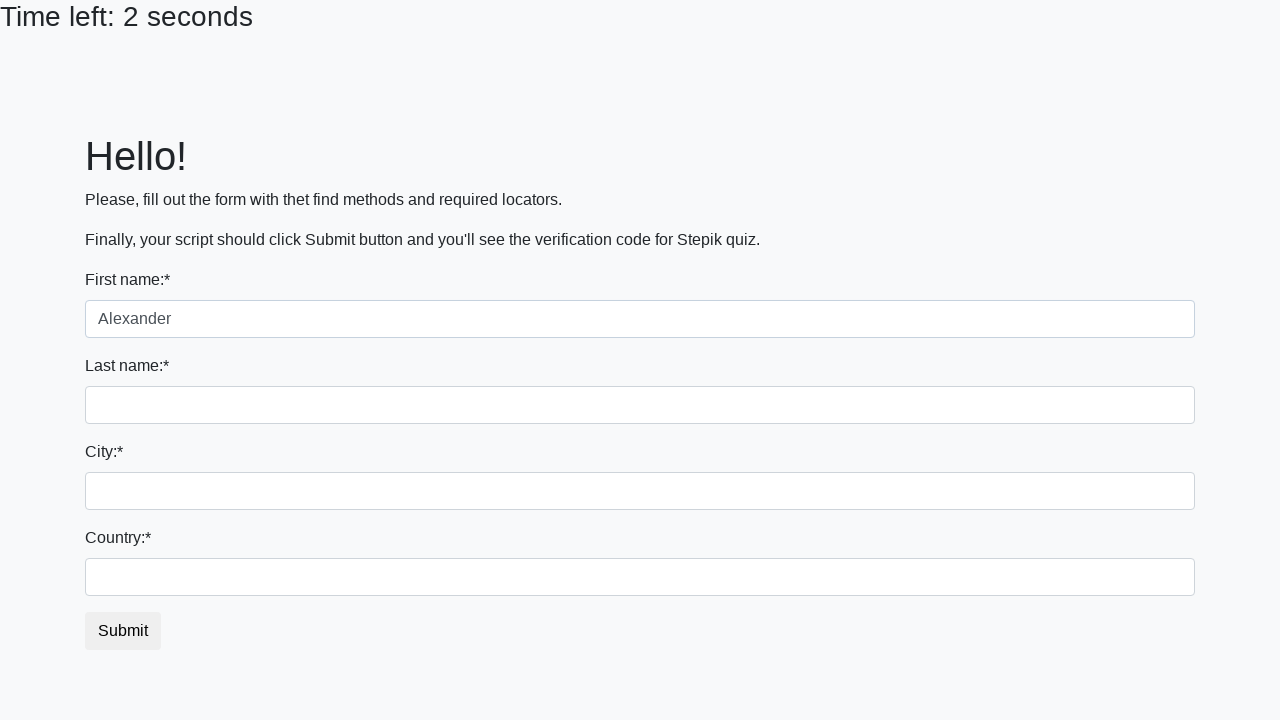

Filled last name field with 'Thompson' on input[name='last_name']
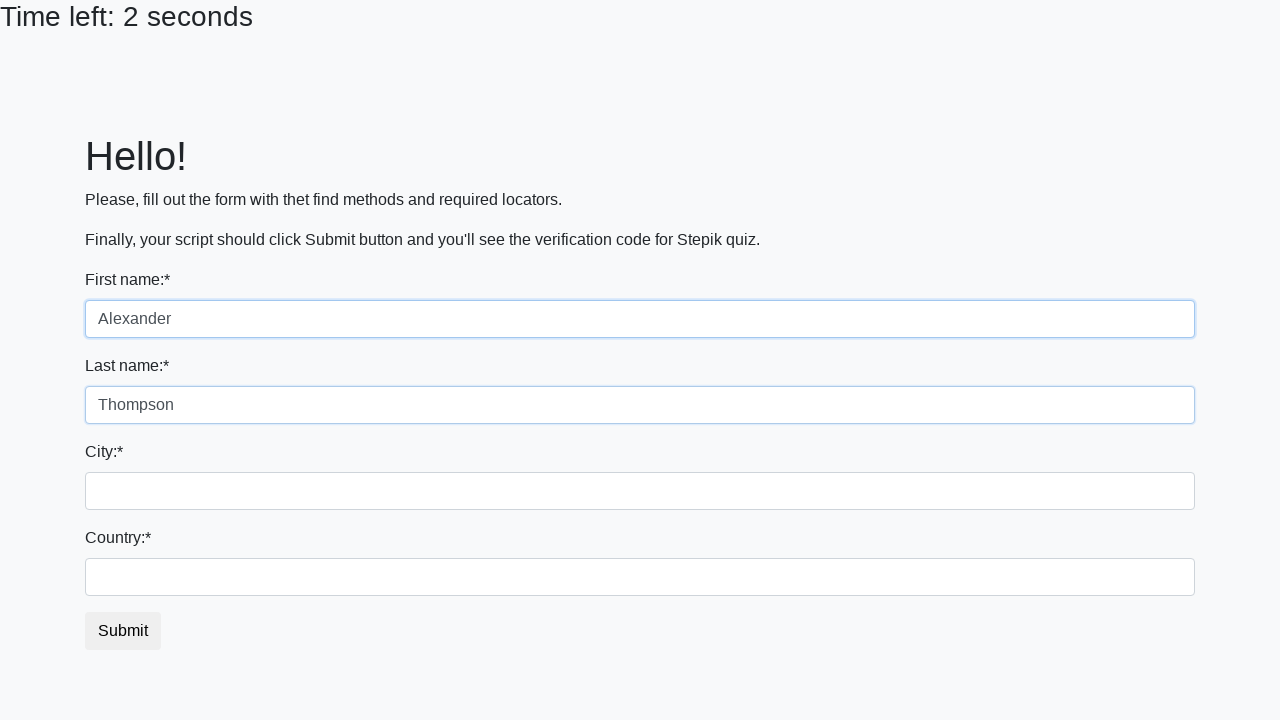

Filled city field with 'Seattle' on input[name='firstname']
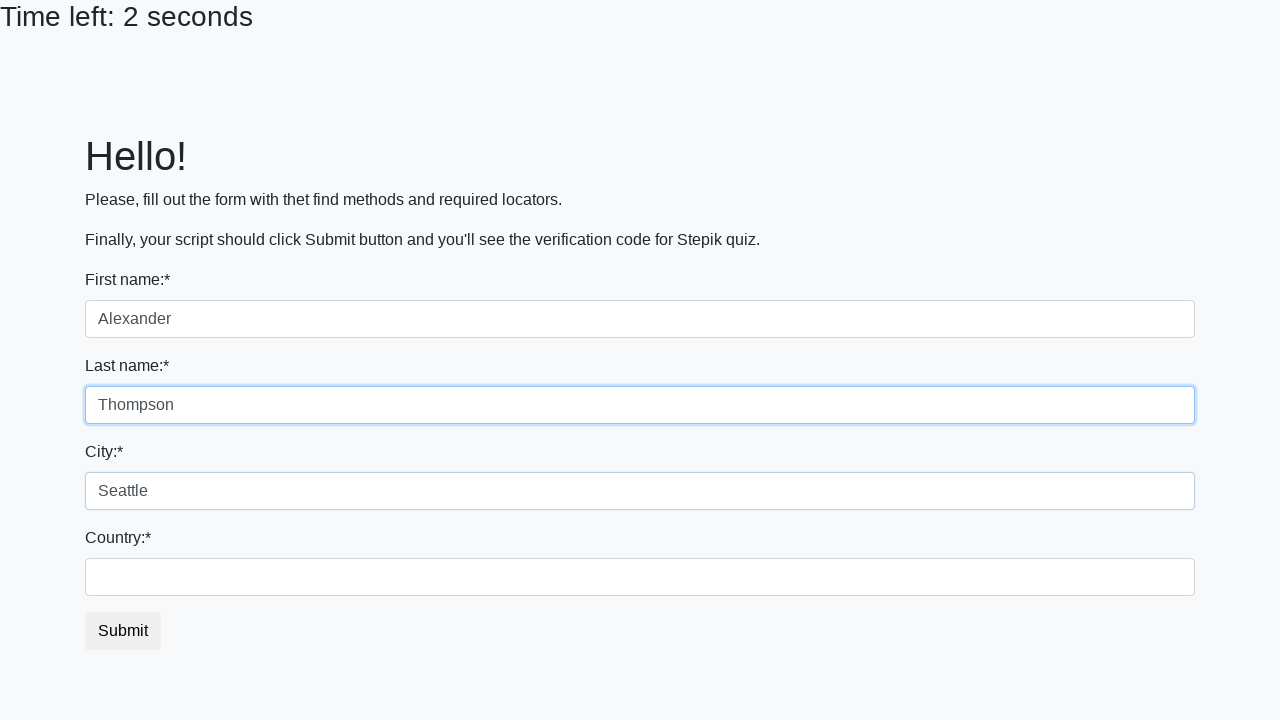

Filled country field with 'United States' on #country
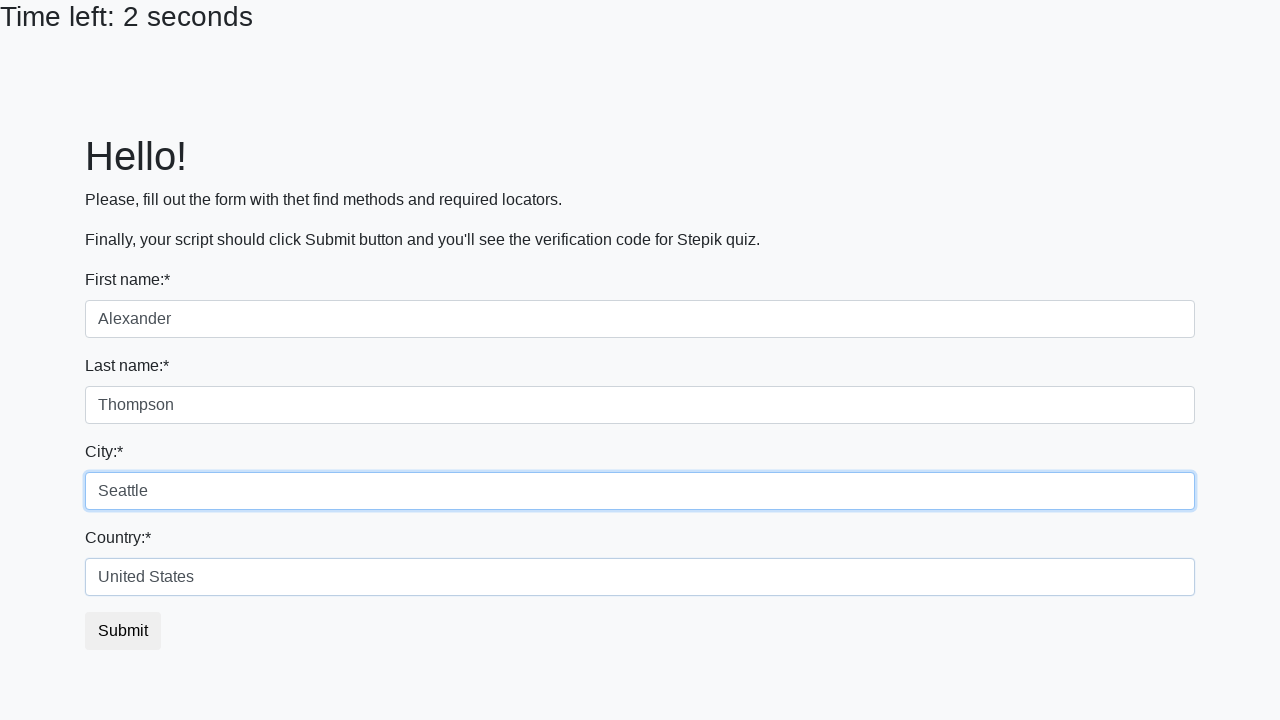

Clicked submit button at (123, 631) on button.btn
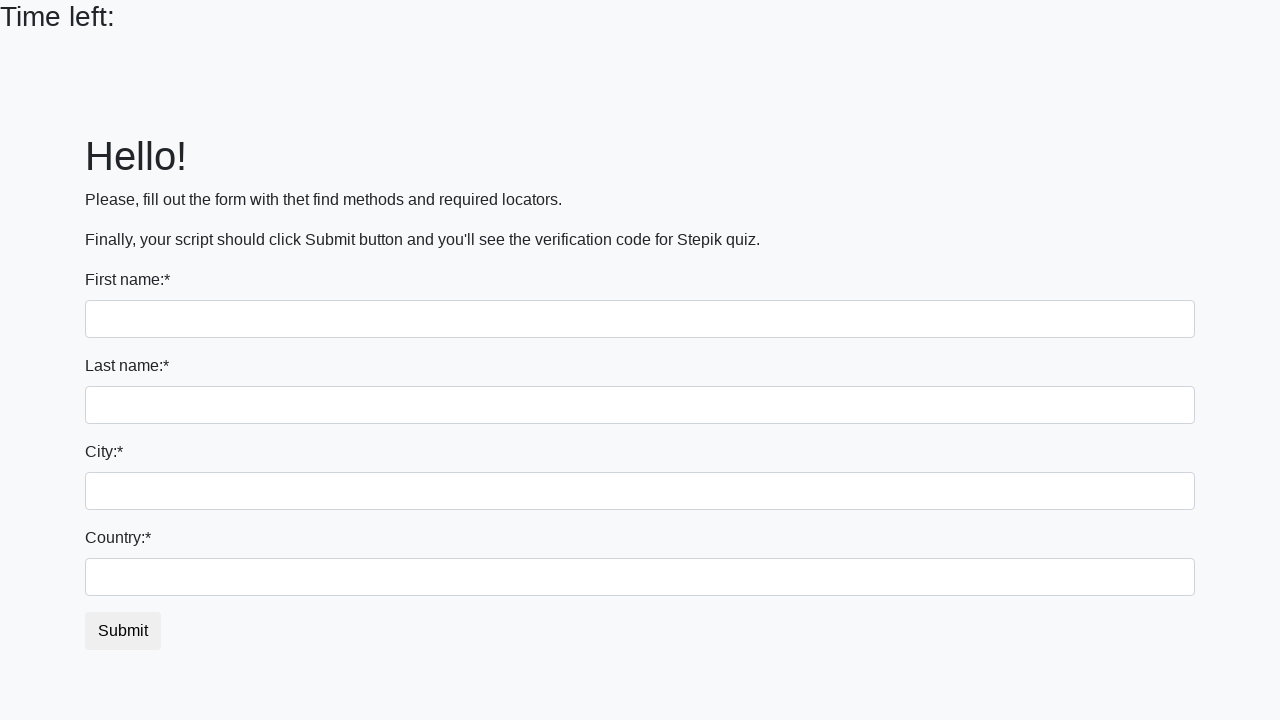

Alert dialog accepted
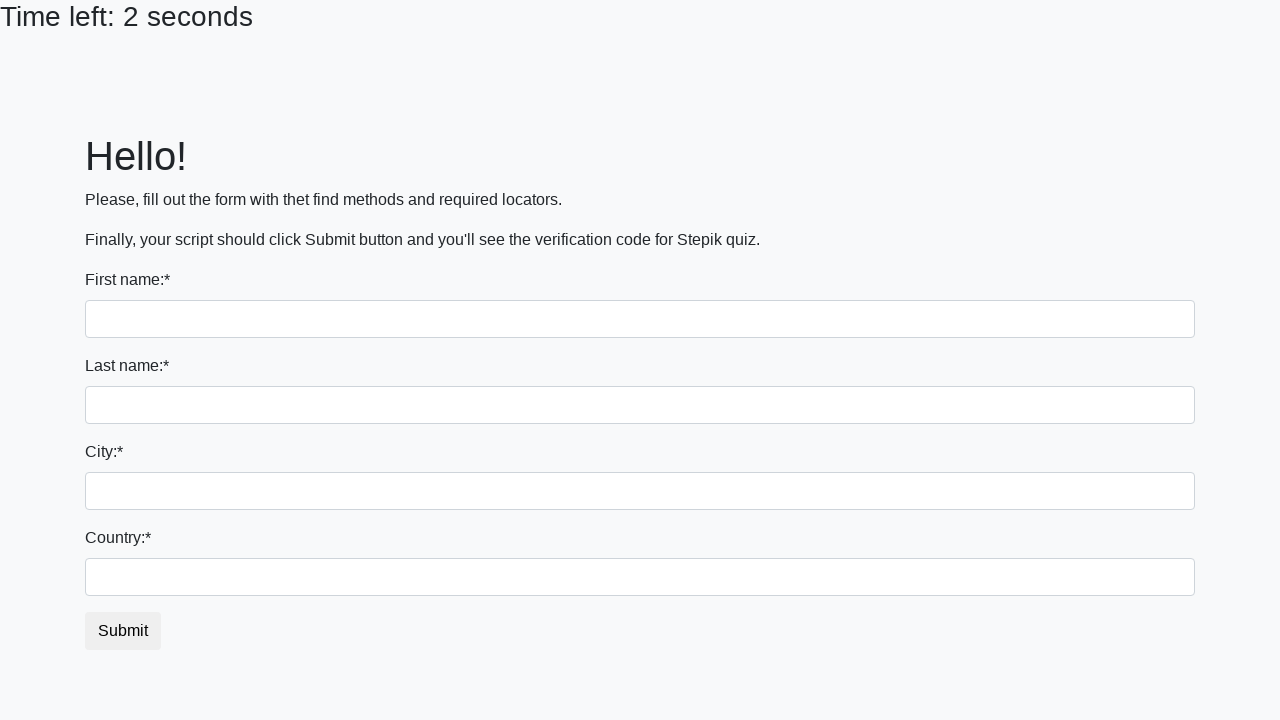

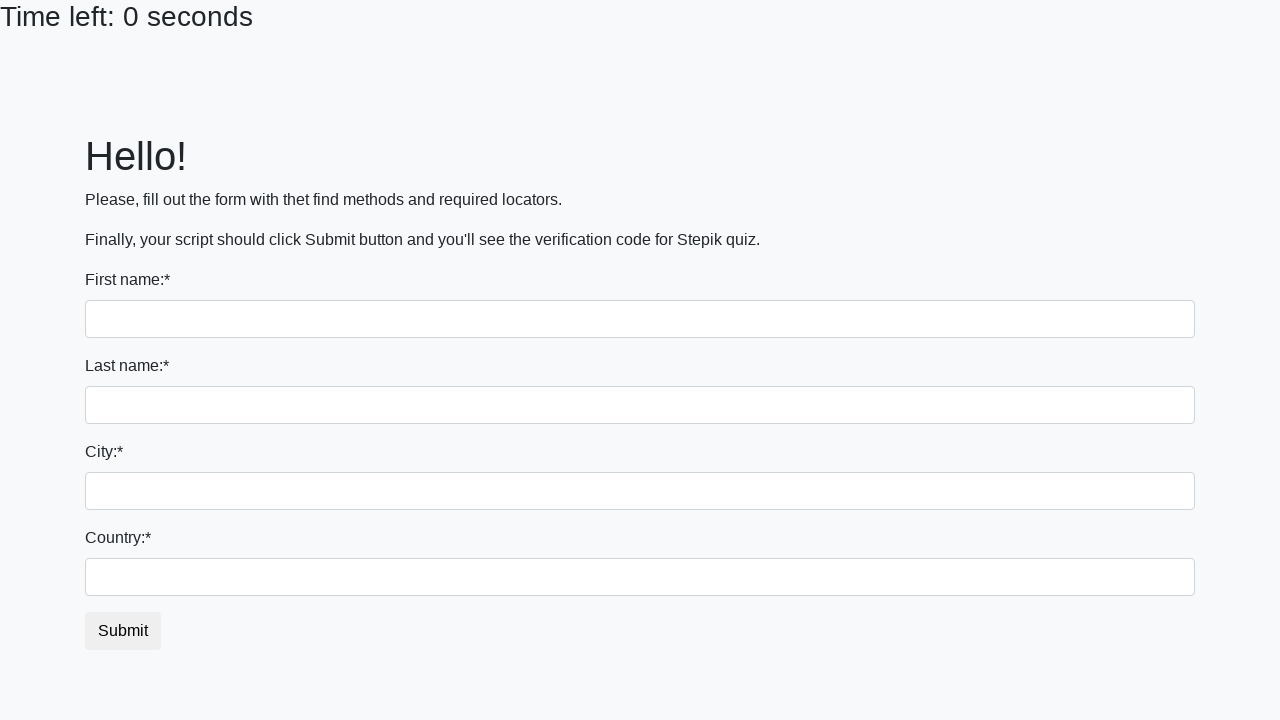